Navigates to a test homepage and verifies the page loads by checking for the presence of an h1 element

Starting URL: https://kristinek.github.io/site/

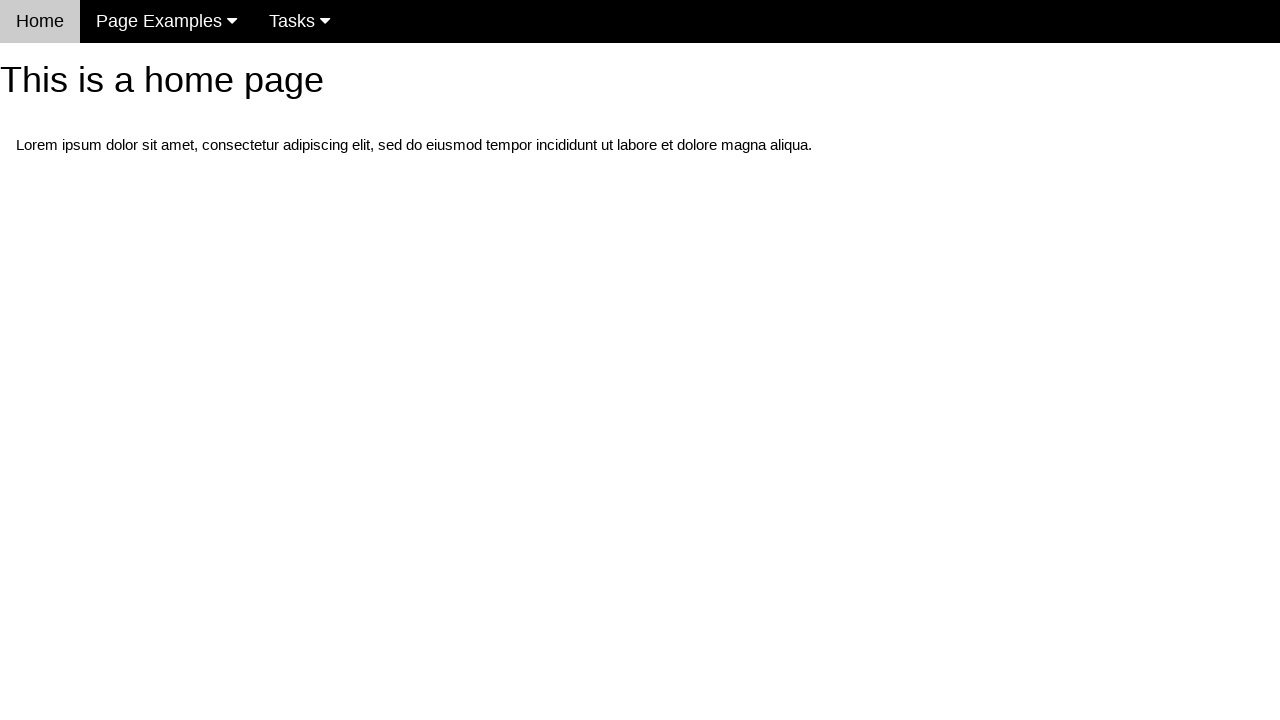

Navigated to test homepage at https://kristinek.github.io/site/
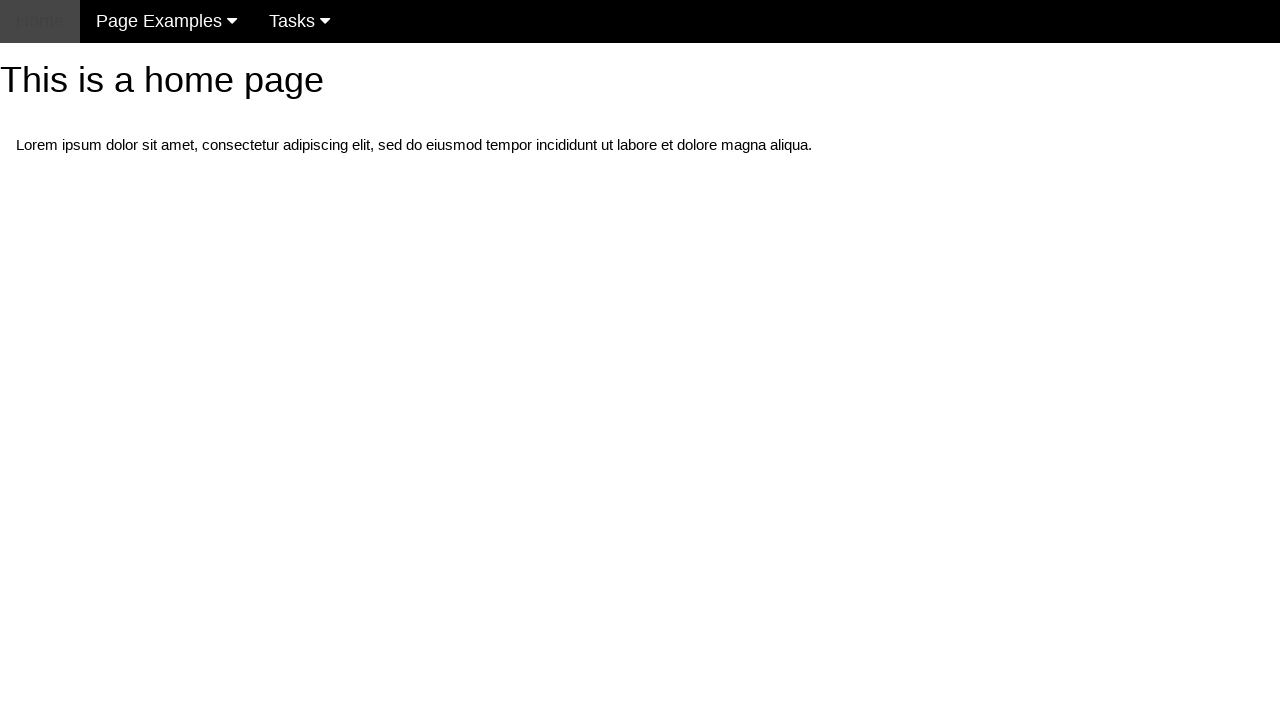

H1 element is visible - page loaded successfully
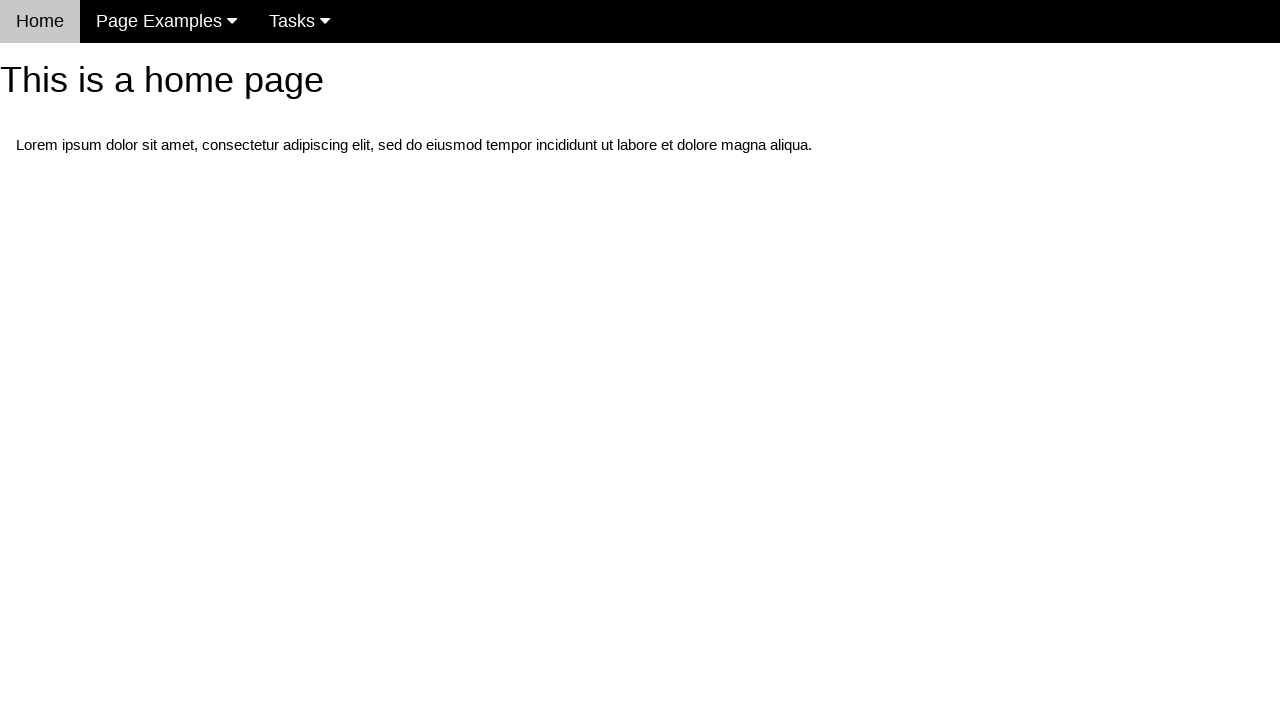

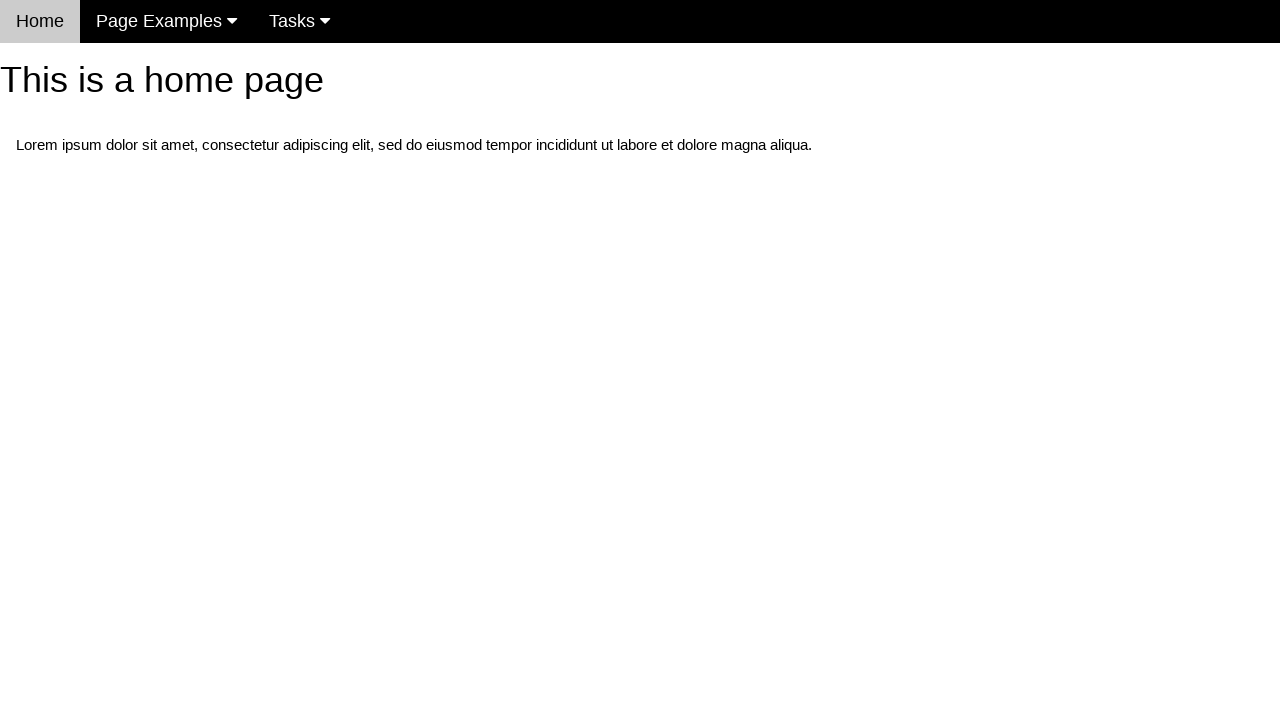